Tests table pagination by changing the number of rows displayed per page and verifying that the correct rows are visible

Starting URL: https://www.lambdatest.com/selenium-playground/table-pagination-demo

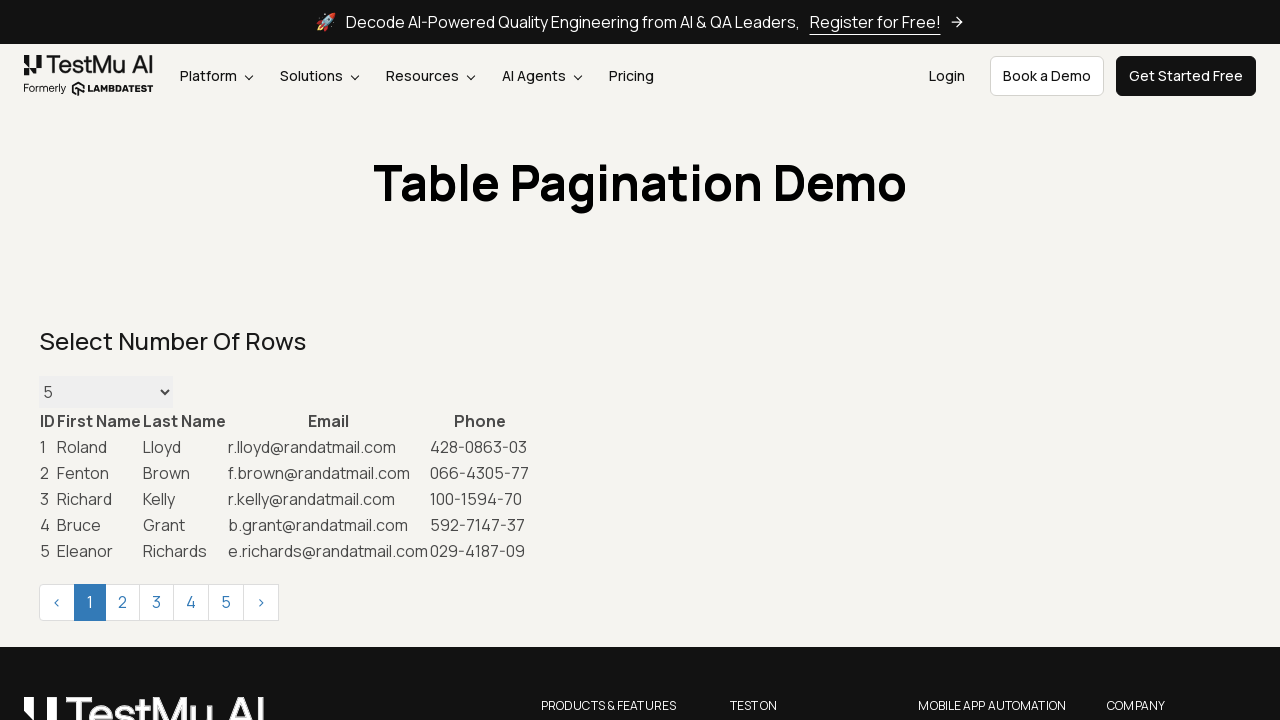

Waited for 5th row to be present in table
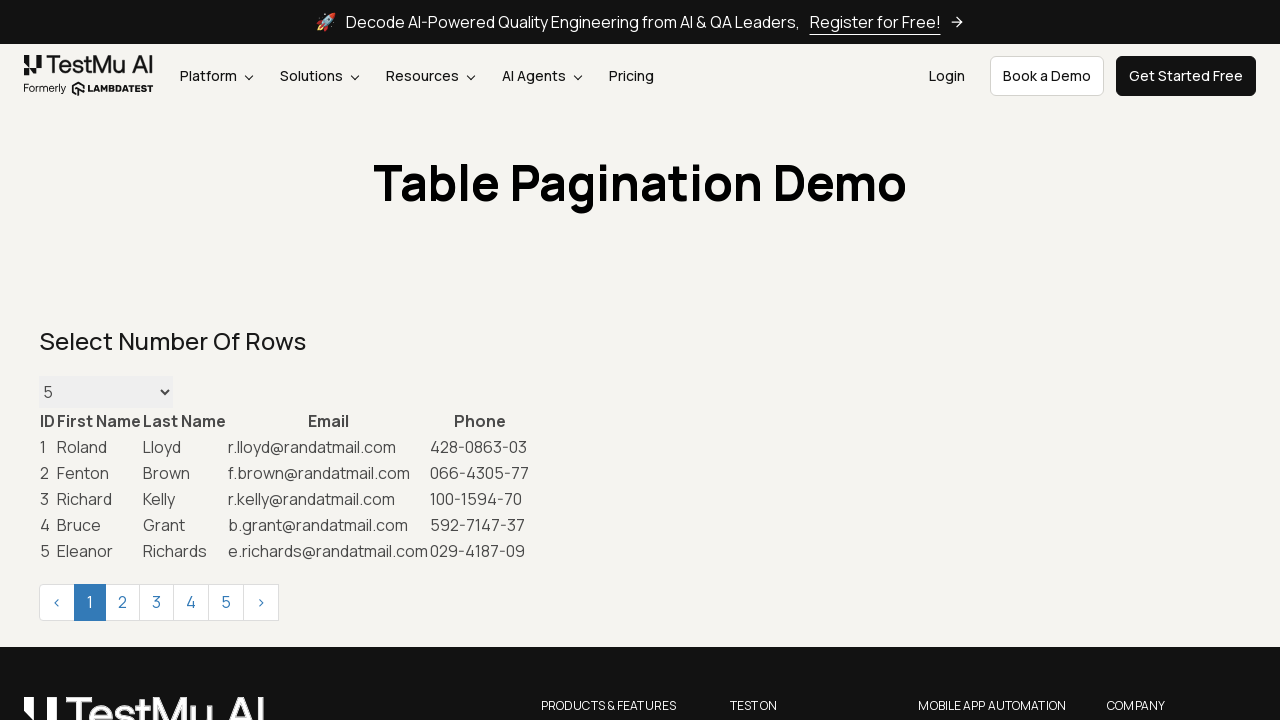

Verified that 5th row is visible with default pagination (5 rows)
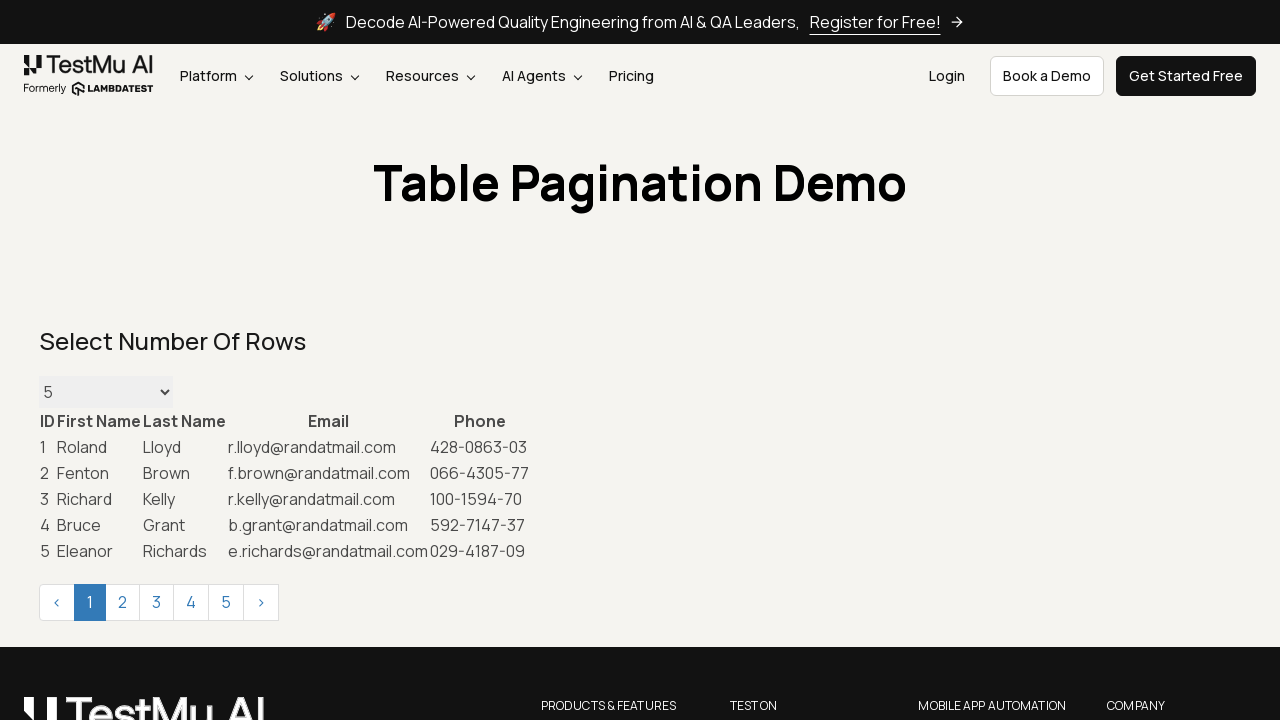

Verified that 6th row is not visible with default pagination
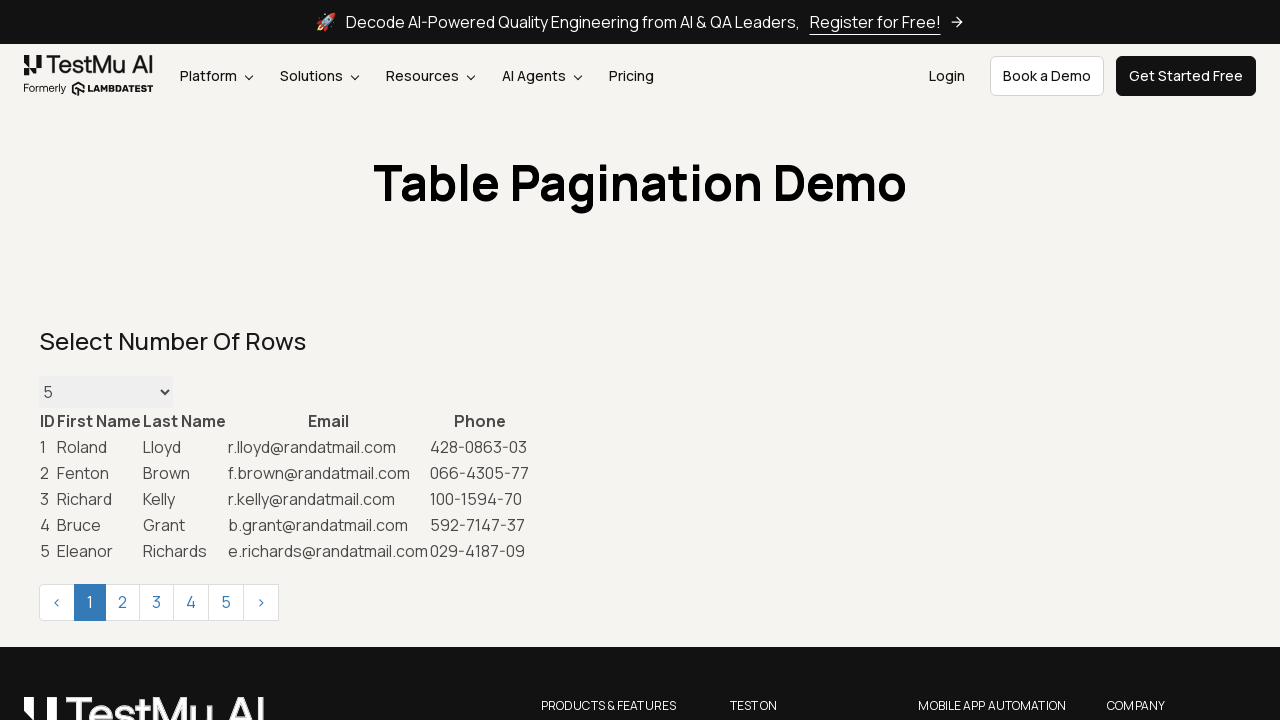

Changed pagination setting to display 10 rows per page on #maxRows
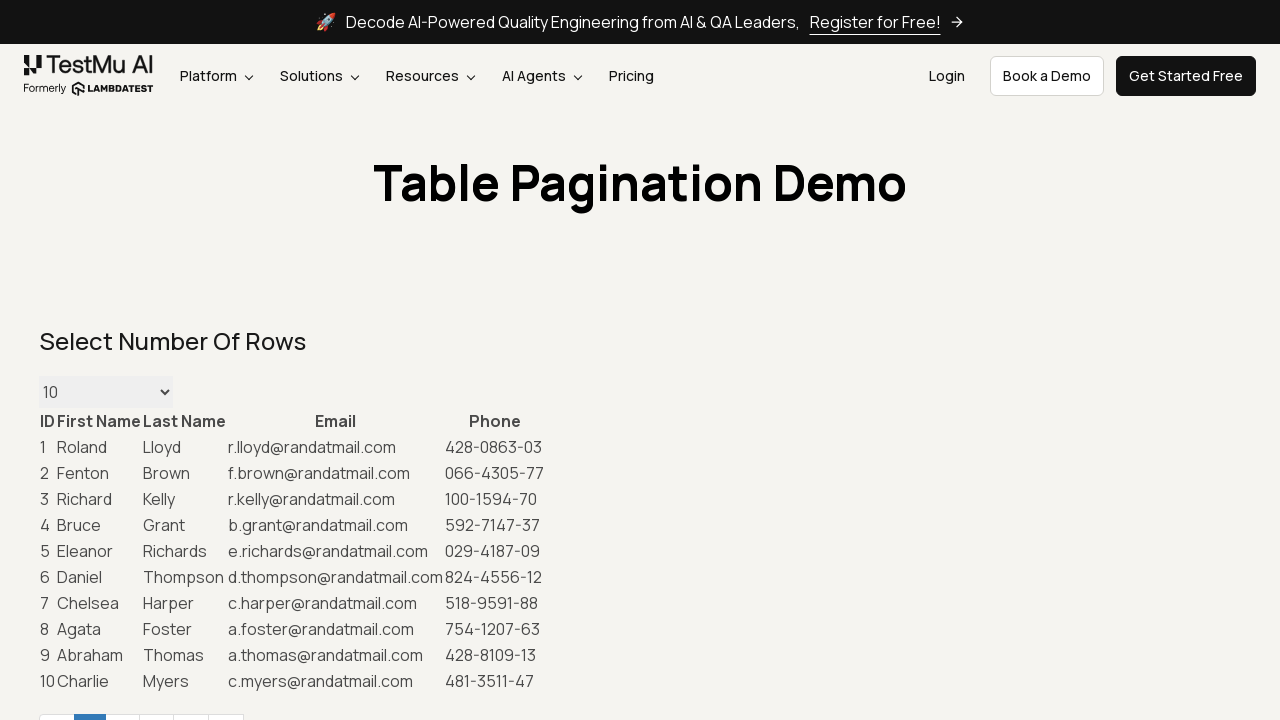

Verified that 5th row is still visible with 10 rows pagination
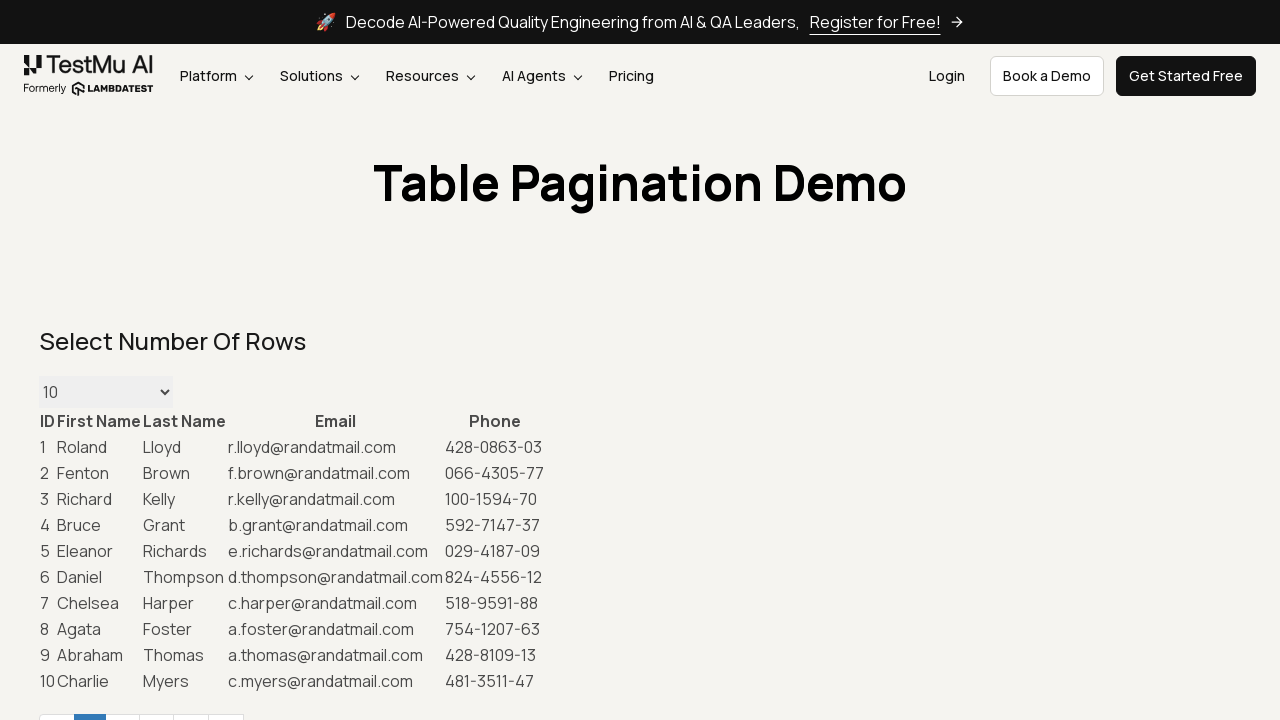

Verified that 6th row is now visible with 10 rows pagination
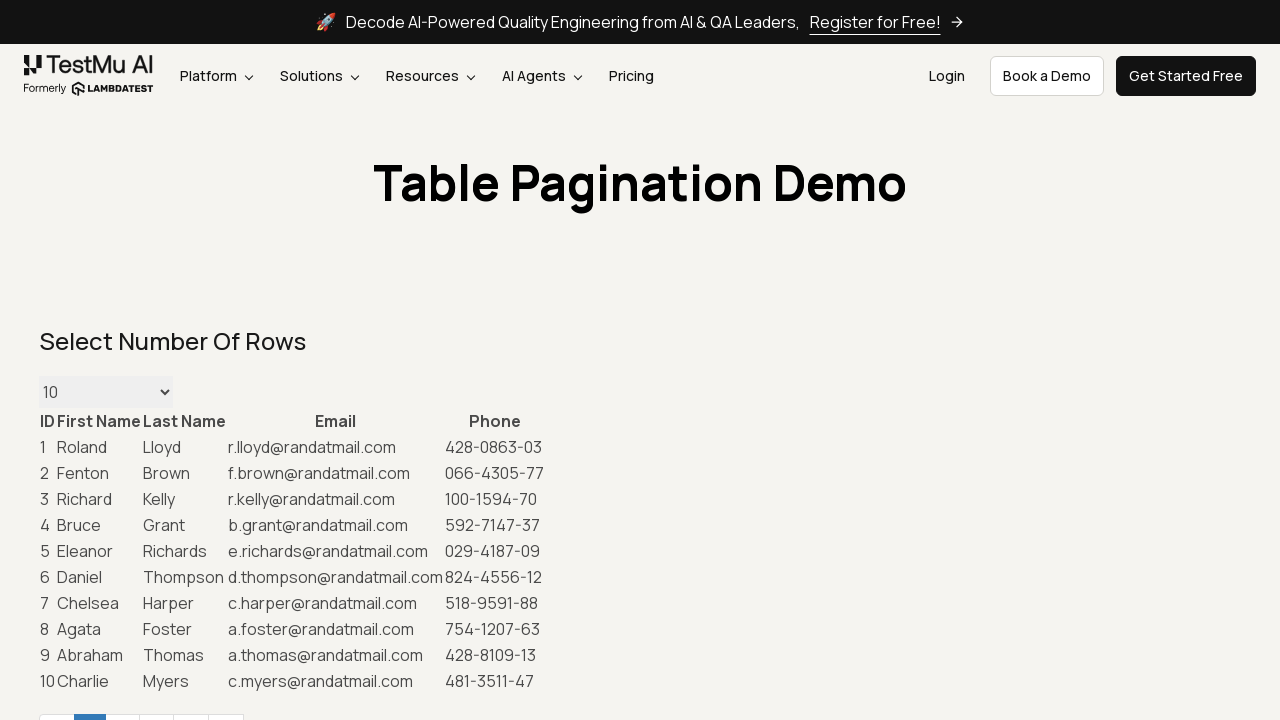

Changed pagination setting to display all rows (5000) on #maxRows
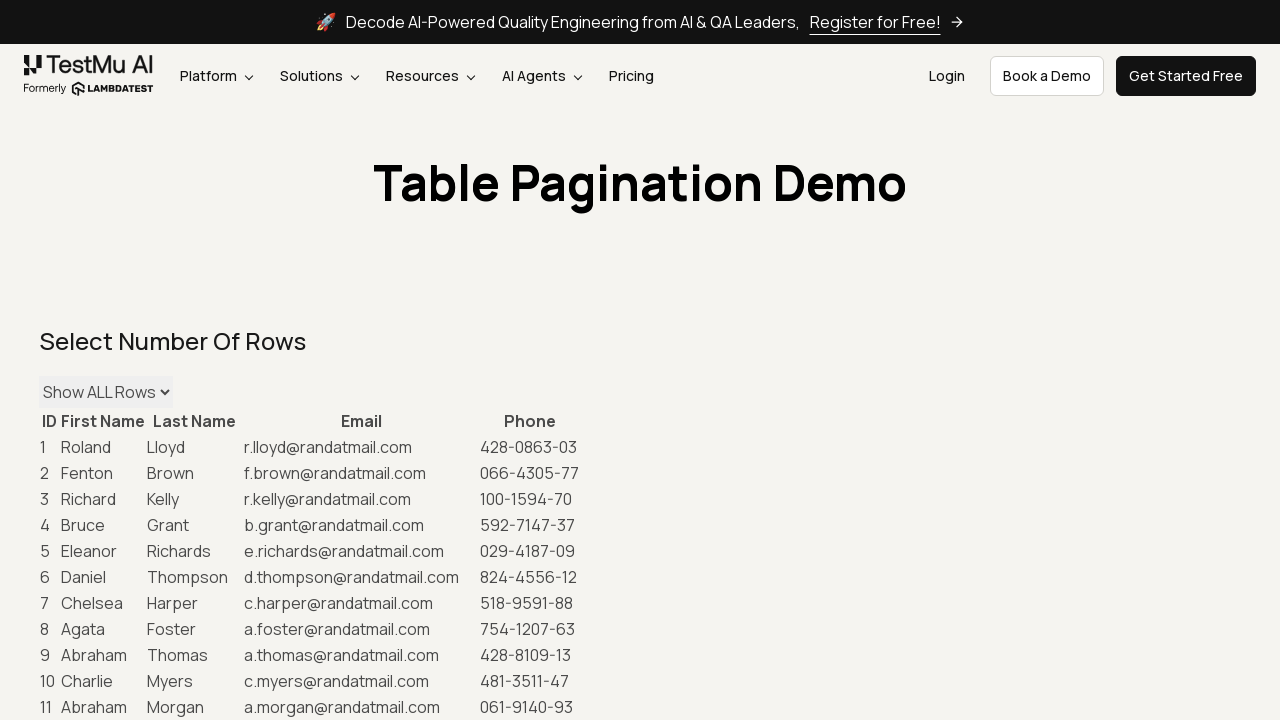

Verified that 5th row is visible with all rows displayed
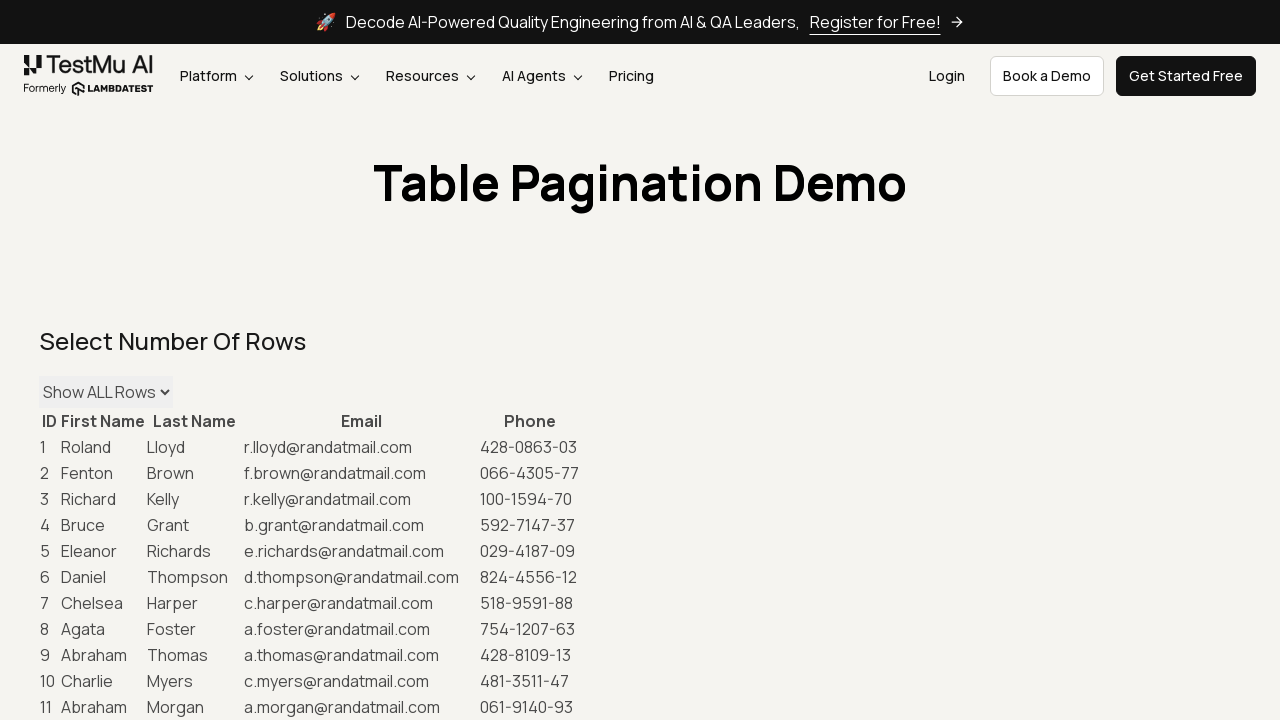

Verified that 40th row is visible with all rows displayed
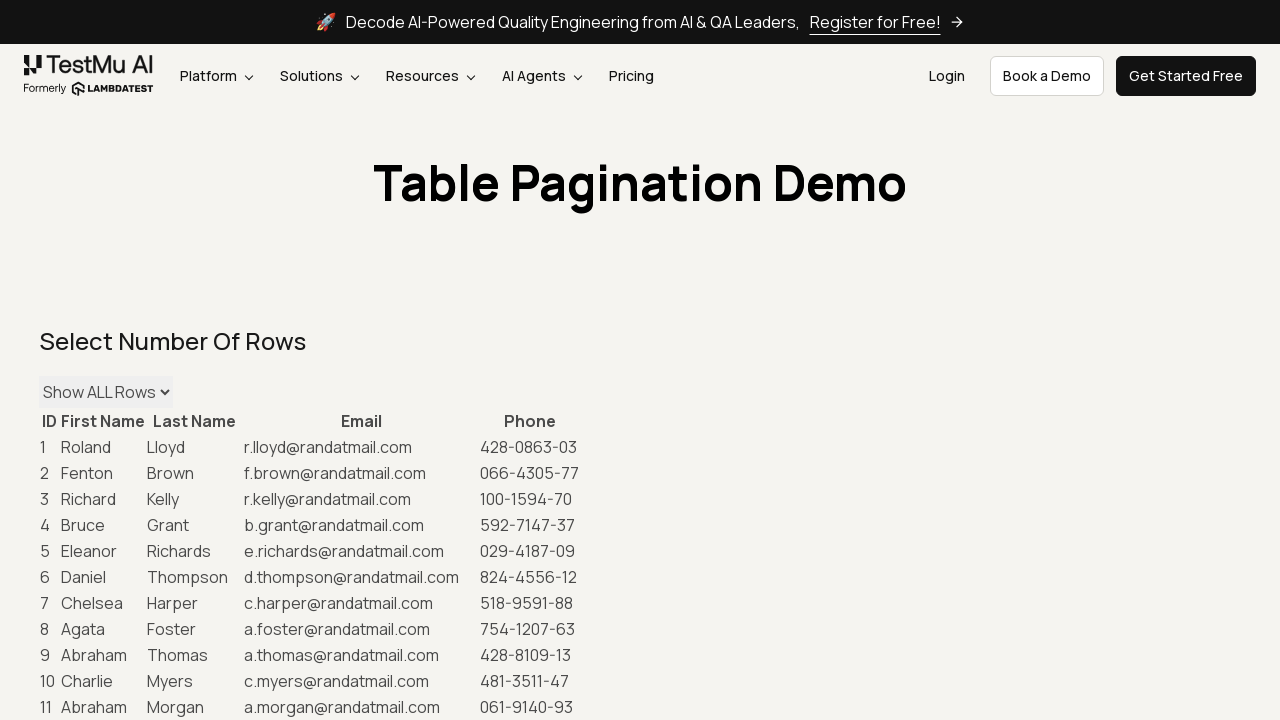

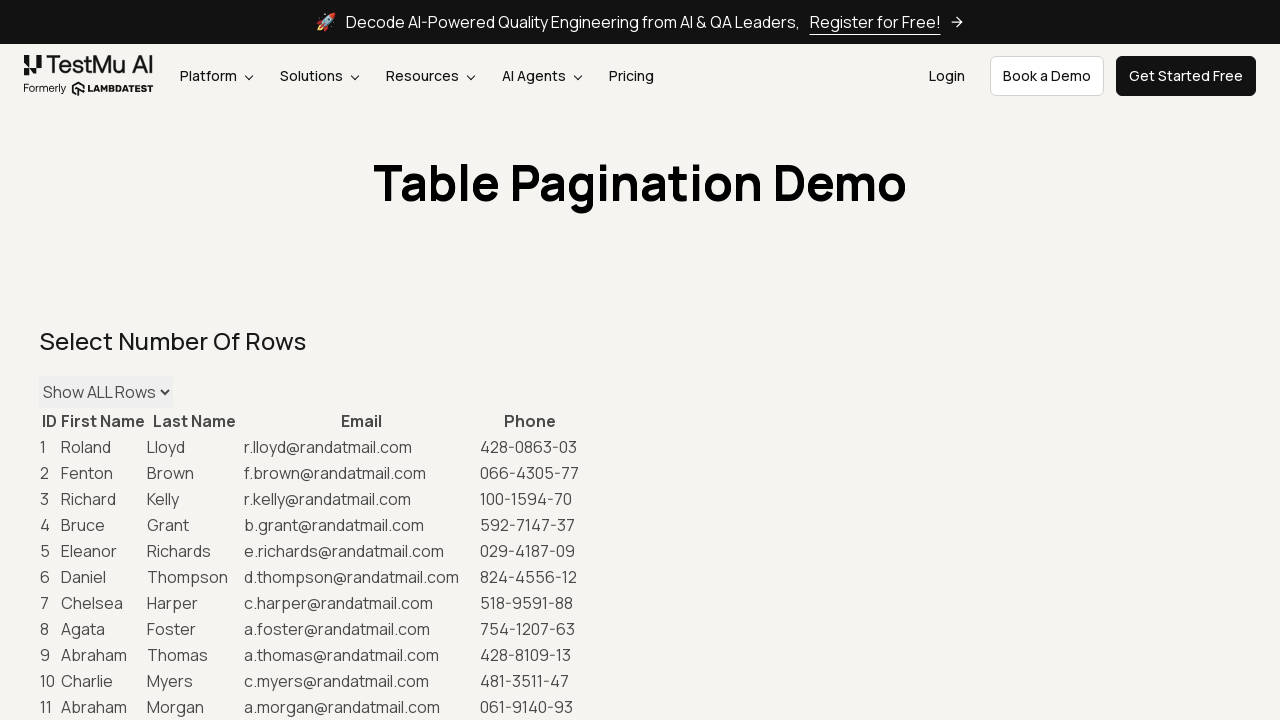